Tests the ability to close an error message that appears on the Form Authentication page when clicking the login button without credentials. Verifies the error message disappears after clicking the close button.

Starting URL: https://the-internet.herokuapp.com/

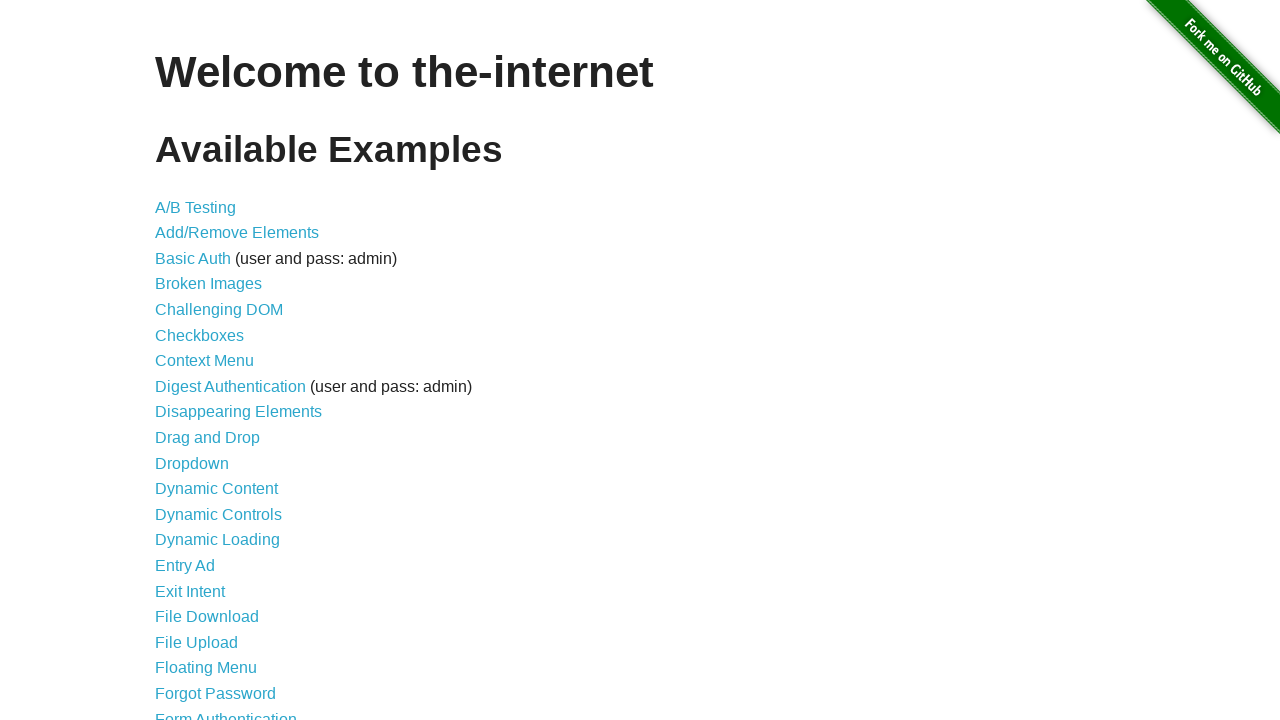

Clicked on Form Authentication link at (226, 712) on xpath=//a[text()='Form Authentication']
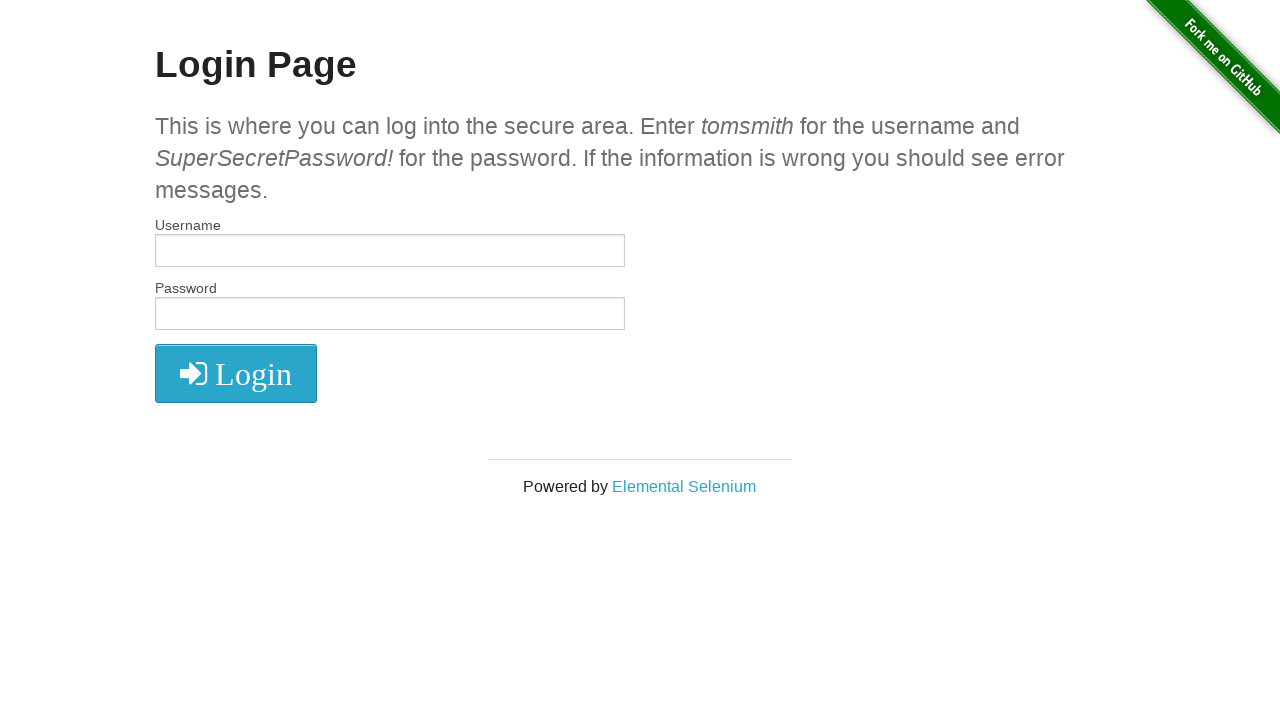

Login page loaded
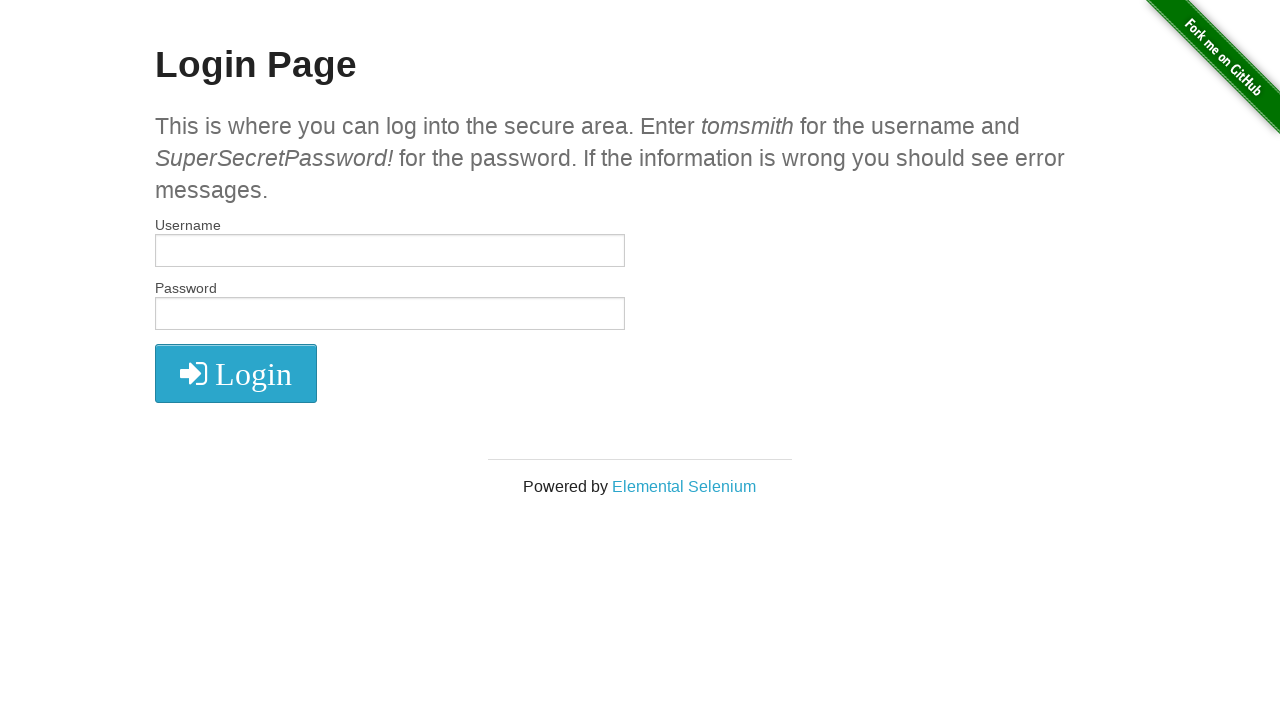

Clicked login button without entering credentials at (236, 374) on xpath=//*[@id='login']/button/i
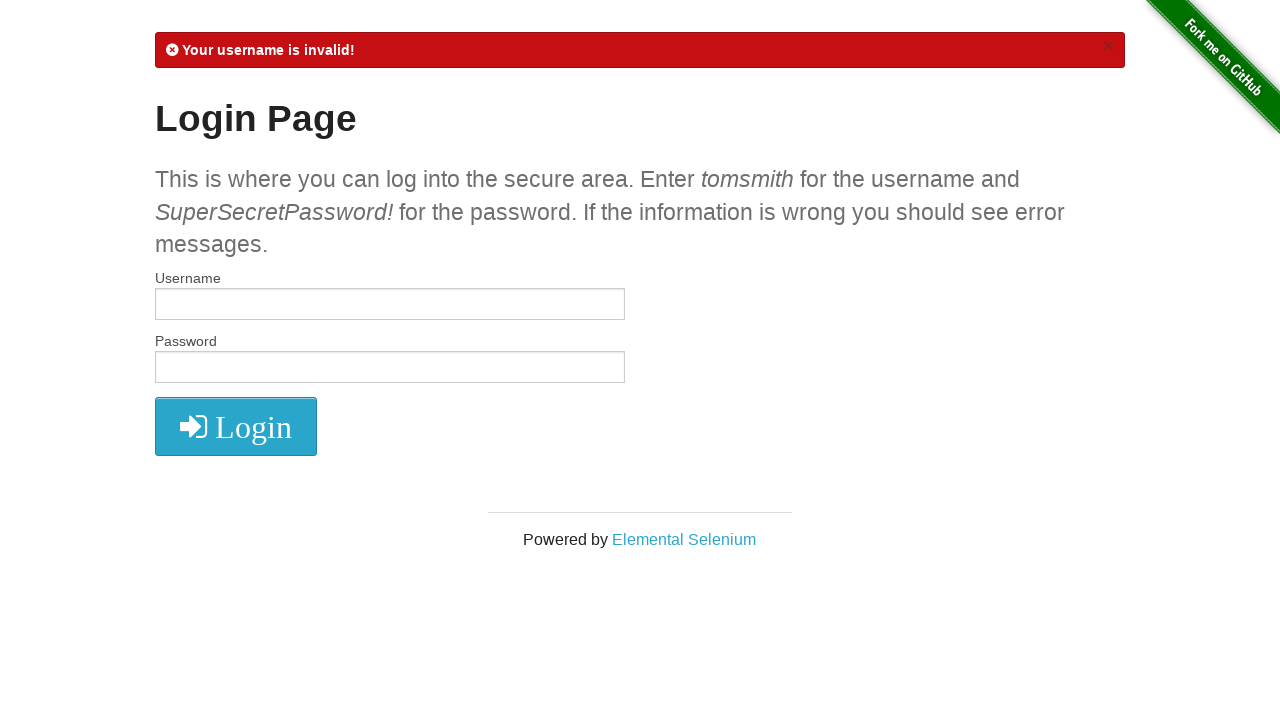

Error message appeared
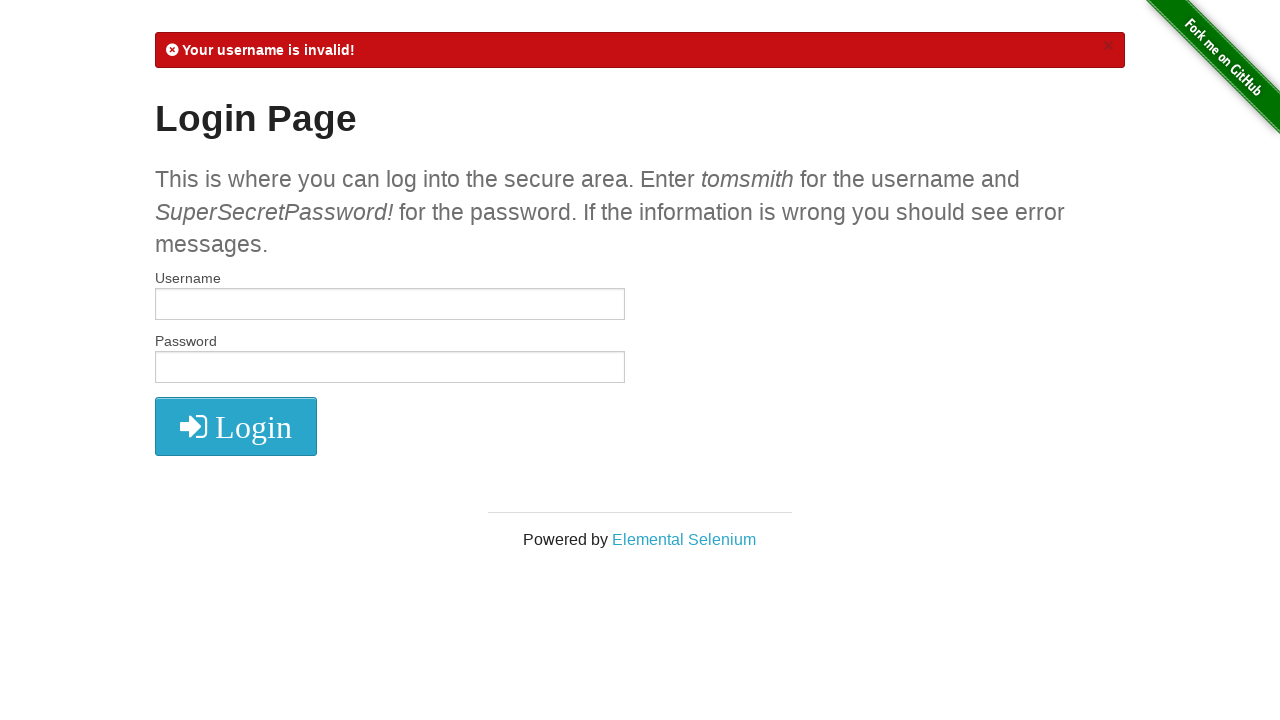

Clicked close button on error message at (1108, 46) on xpath=//*[@id='flash']/a
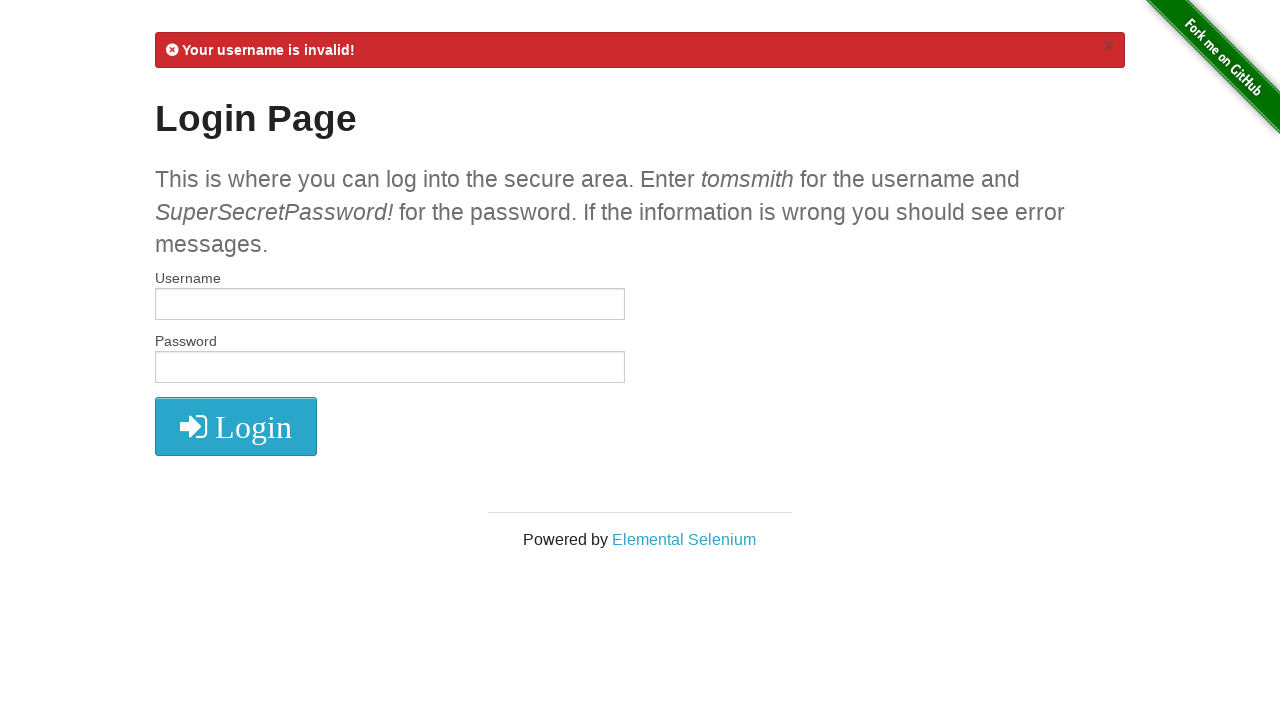

Waited for error message to disappear
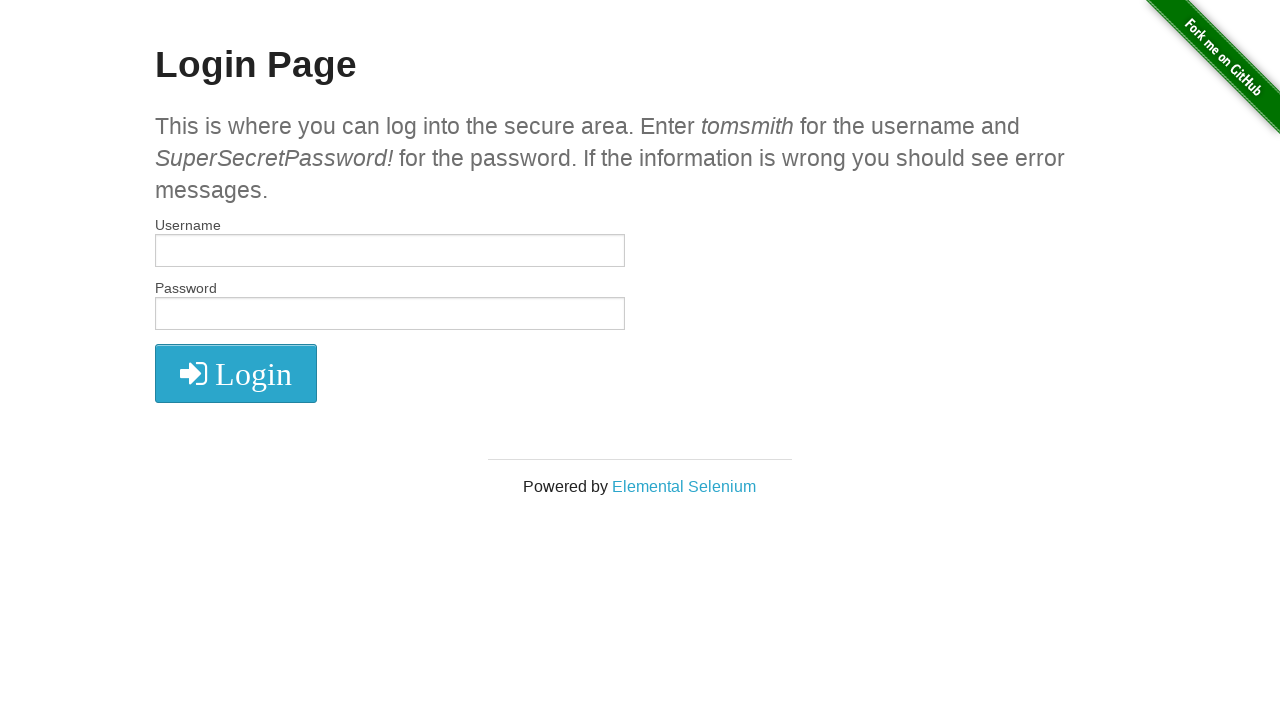

Verified error message close button is no longer visible
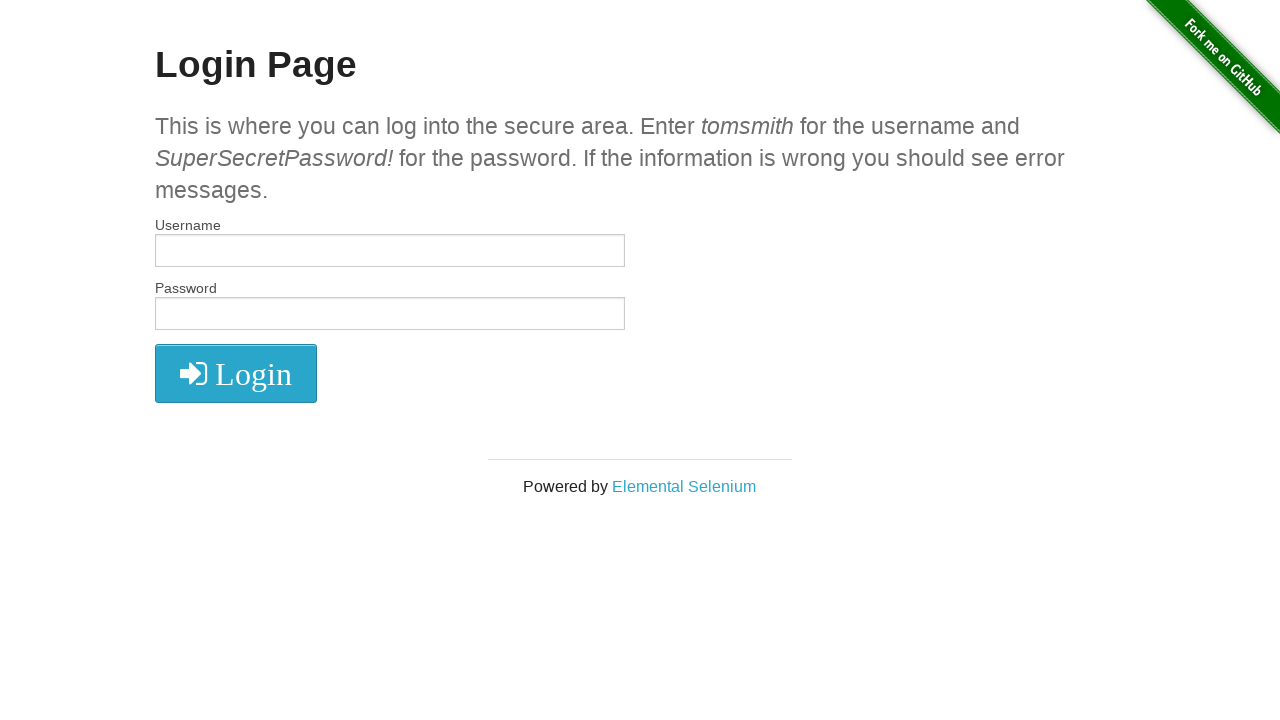

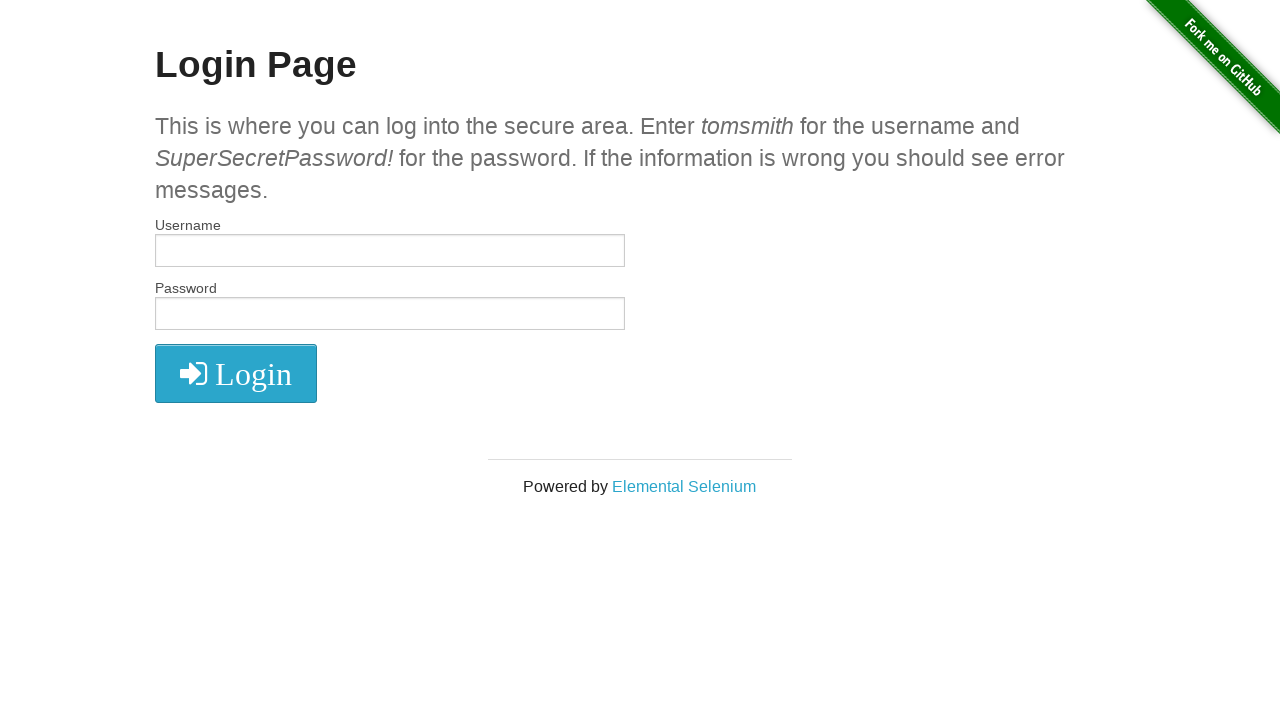